Tests a floor heating calculator by filling in floor dimensions, selecting room and heating types, entering heat loss value, and verifying the calculated cable power results.

Starting URL: https://kermi-fko.ru/raschety/Calc-Rehau-Solelec.aspx

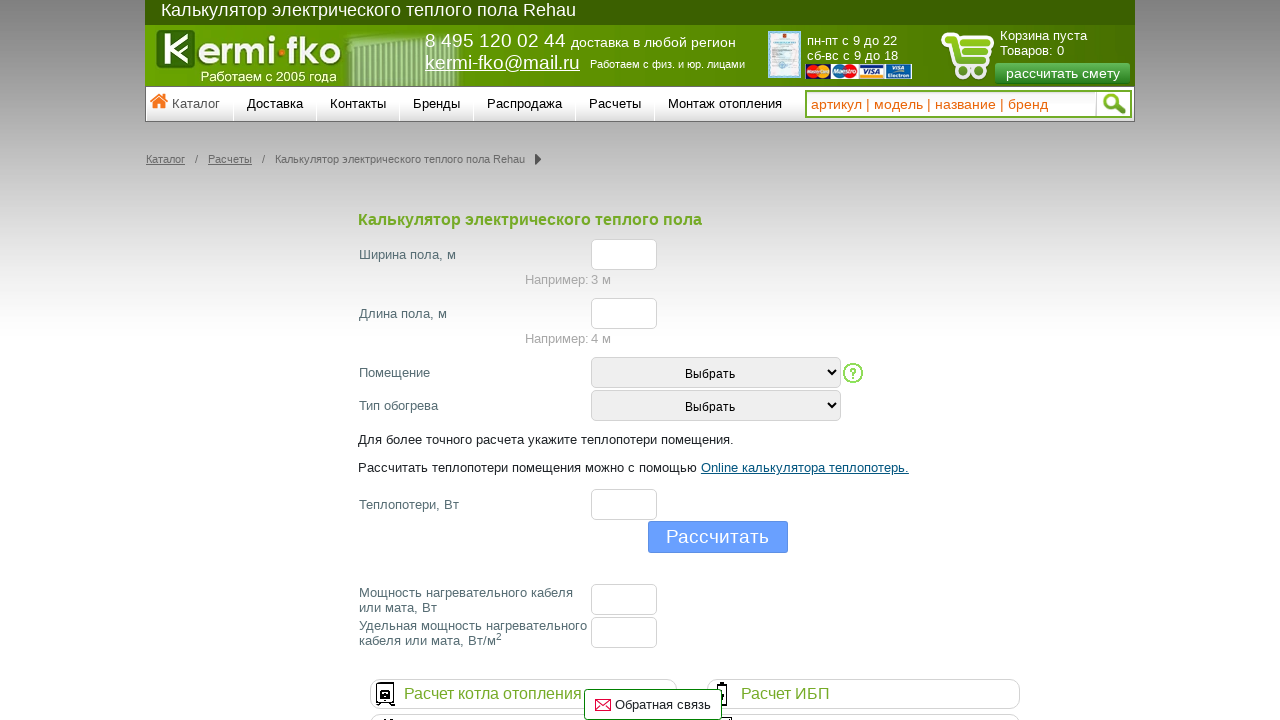

Filled floor width field with '13' on #el_f_width
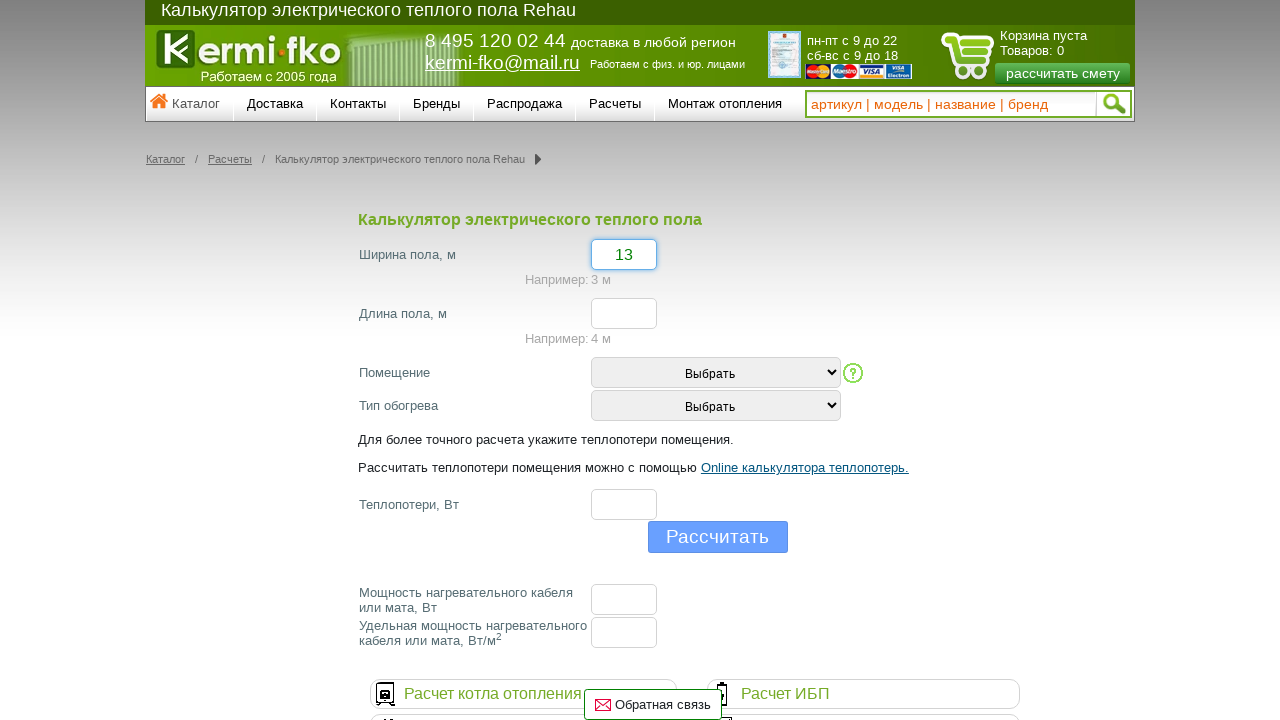

Filled floor length field with '10' on #el_f_lenght
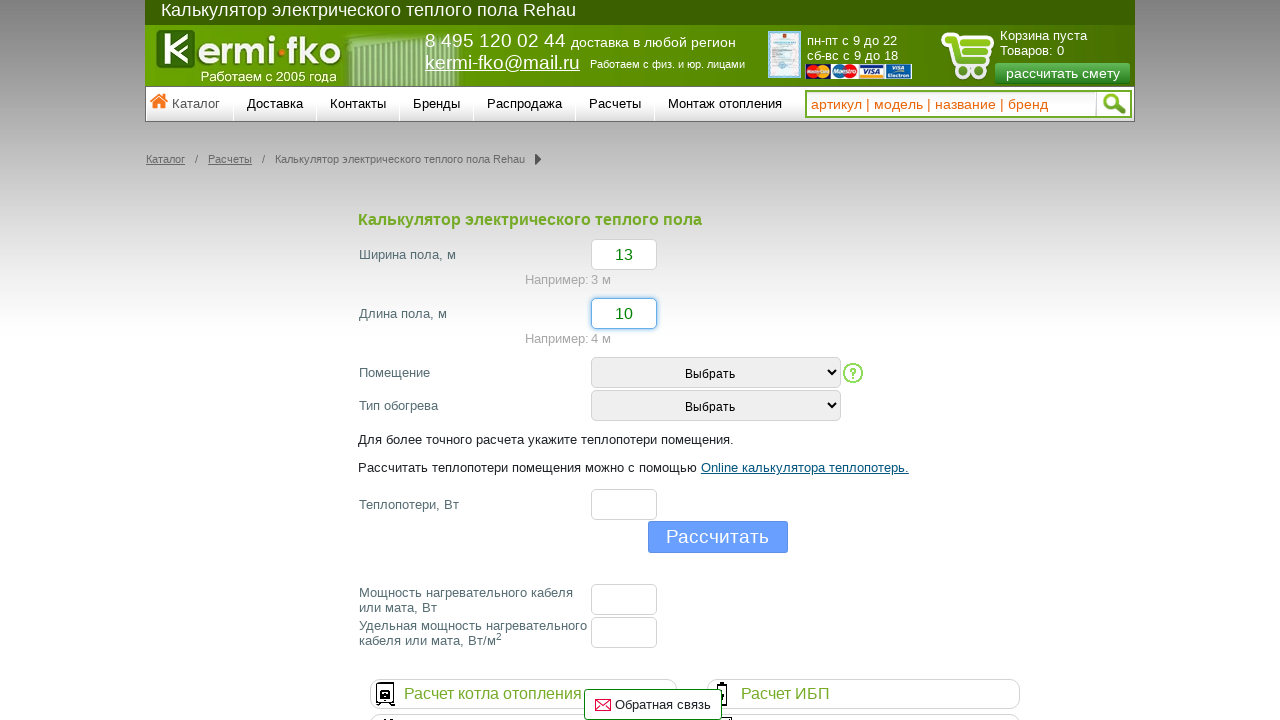

Selected room type at index 2 on #room_type
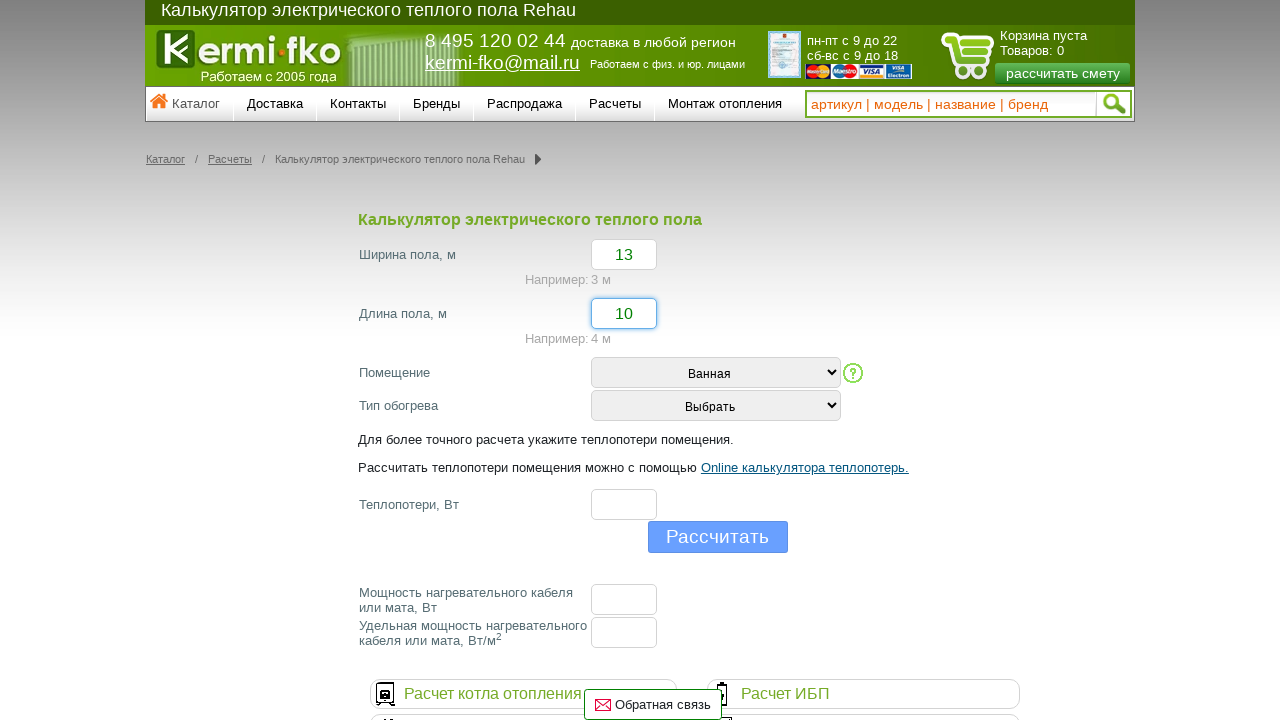

Selected heating type with value '3' on #heating_type
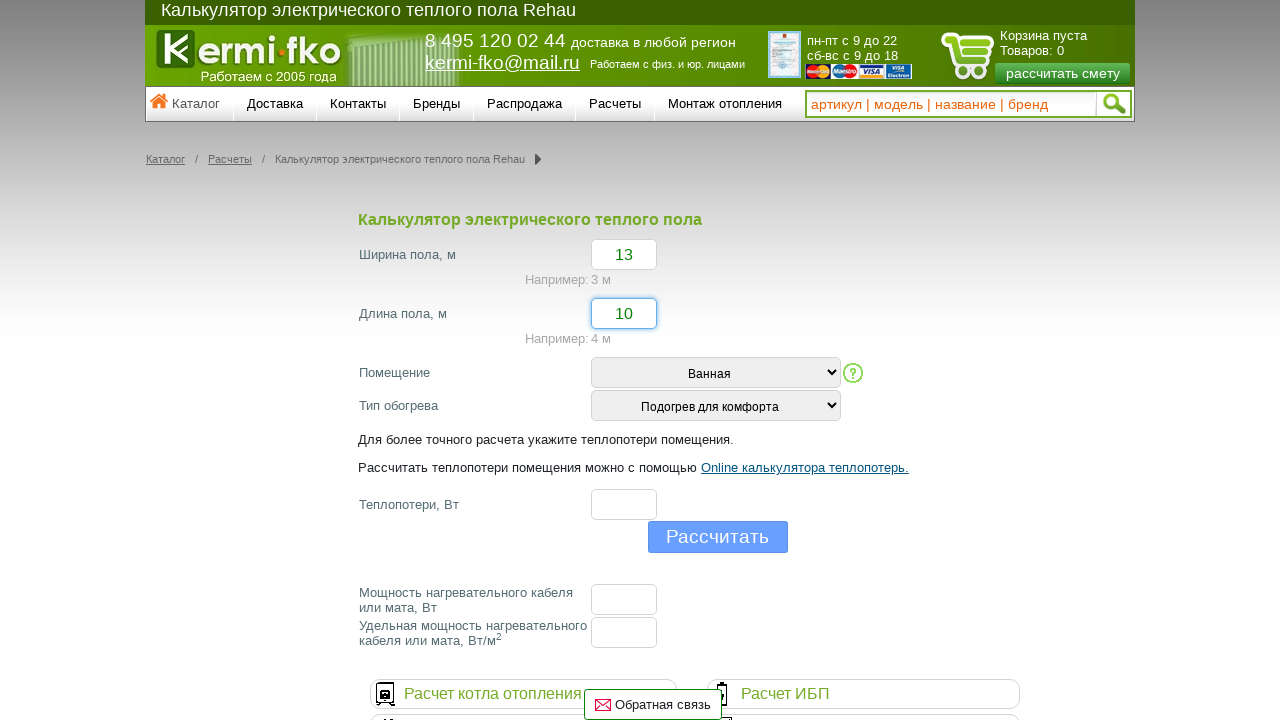

Filled heat loss field with '10' on #el_f_losses
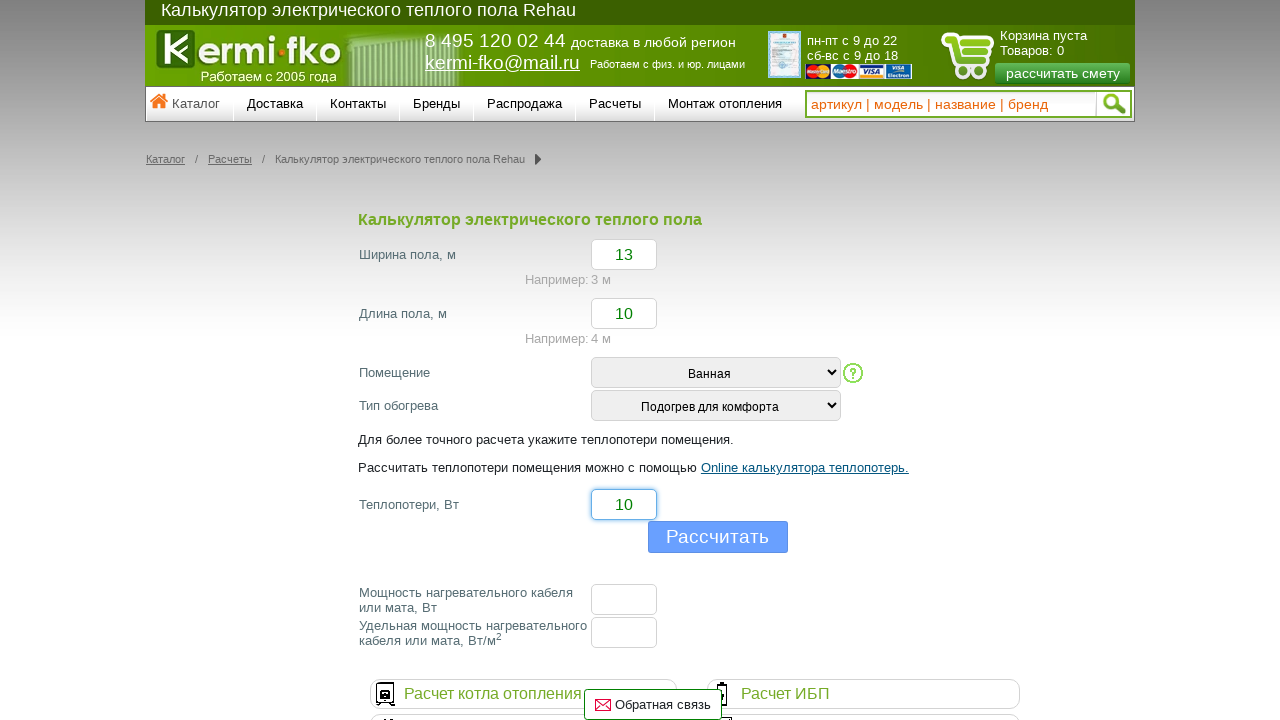

Clicked calculate button at (718, 537) on .buttHFcalc
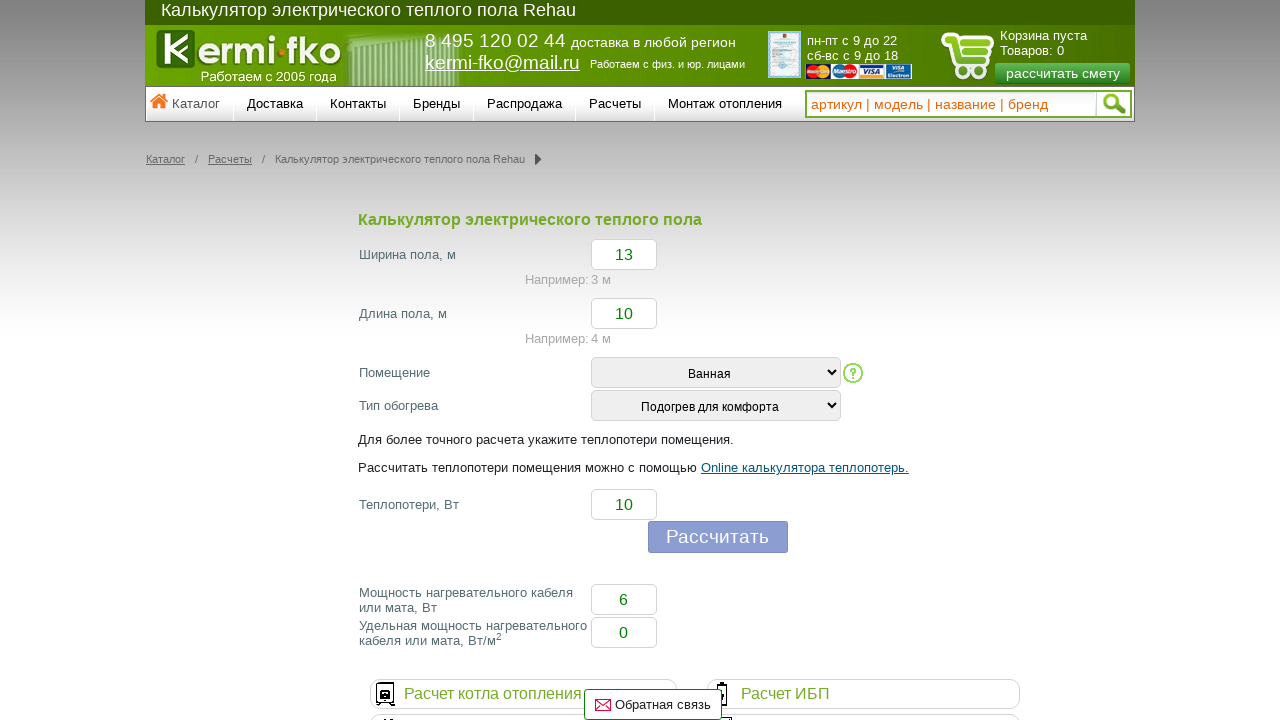

Floor cable power results element appeared
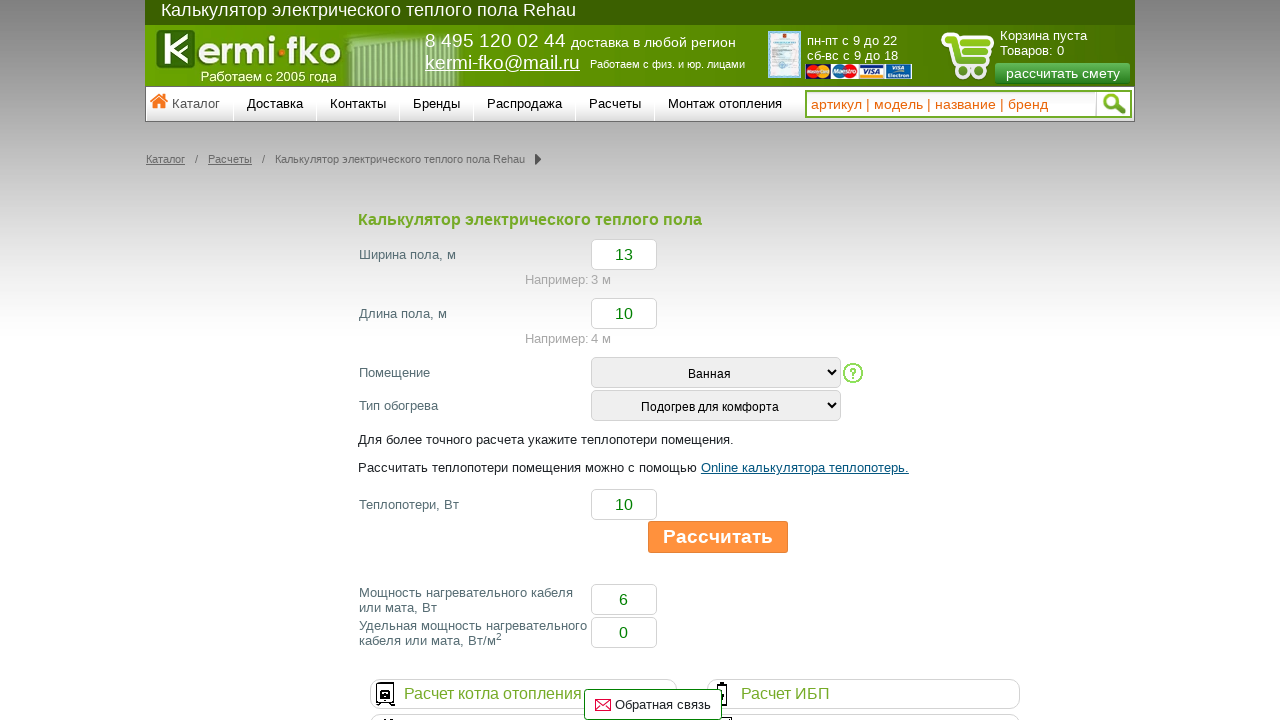

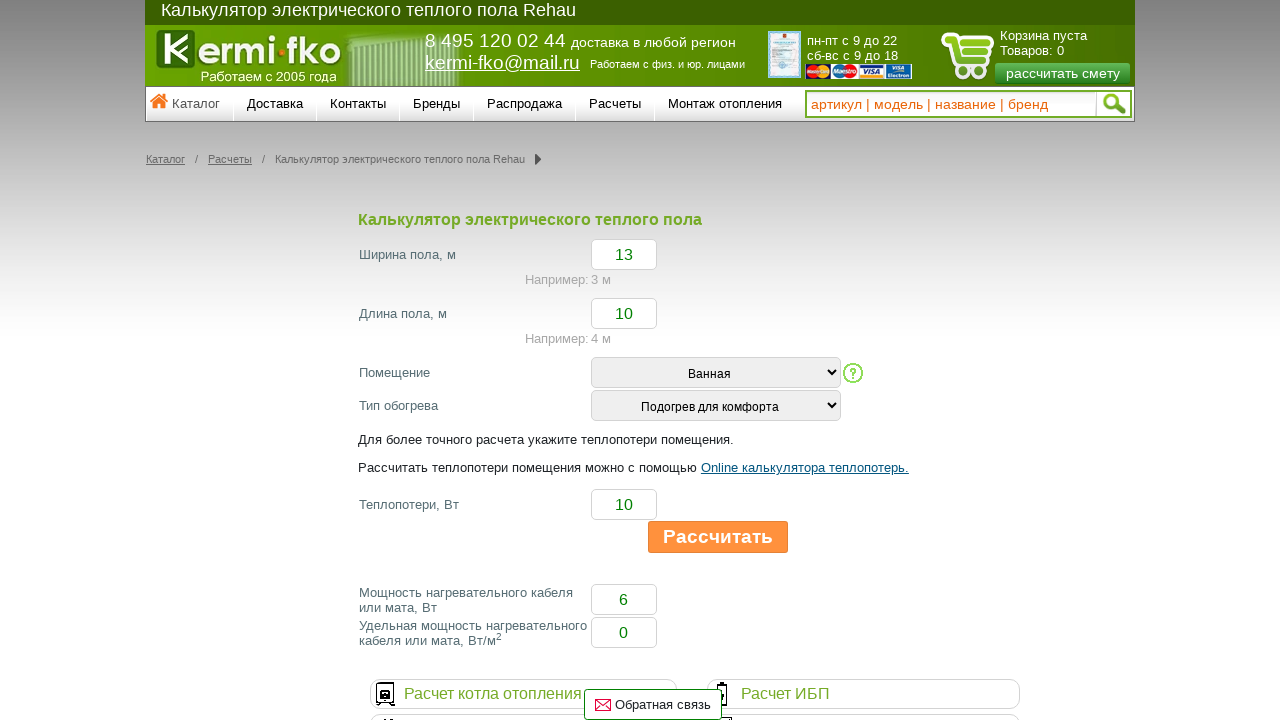